Navigates to JPL Space image page and clicks on the FULL IMAGE button to view the featured Mars image

Starting URL: https://data-class-jpl-space.s3.amazonaws.com/JPL_Space/index.html

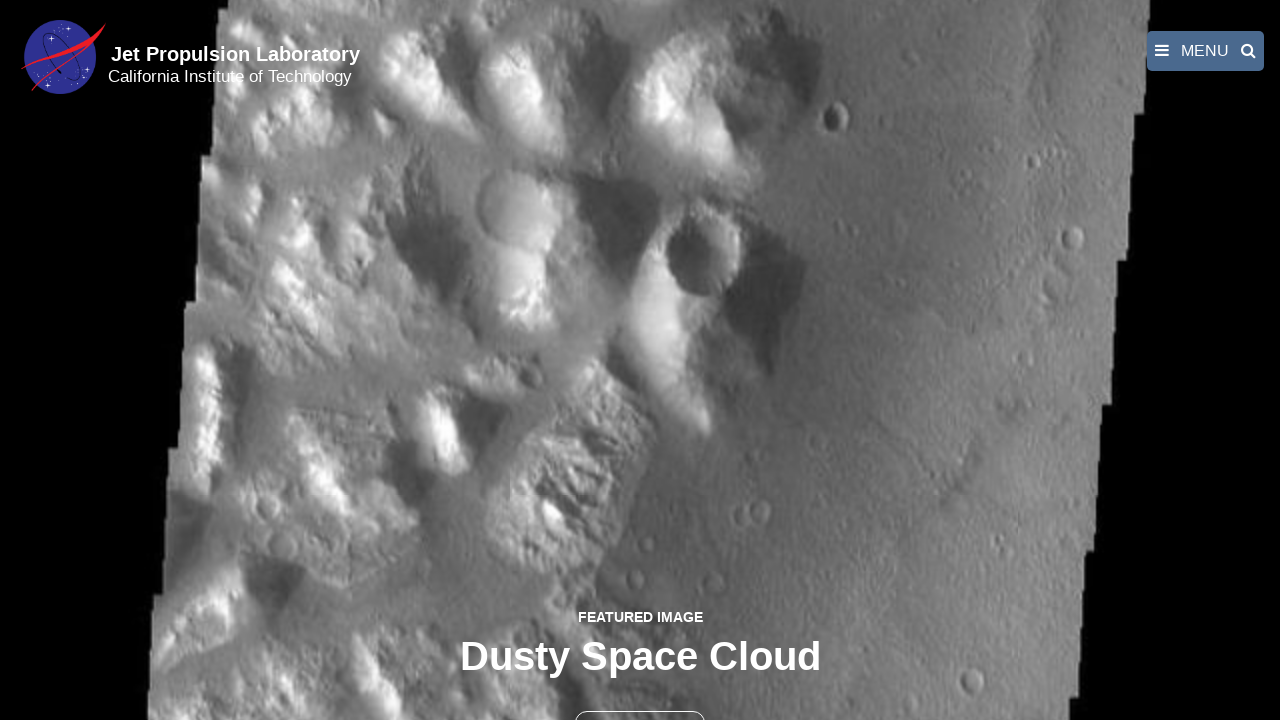

Navigated to JPL Space image page
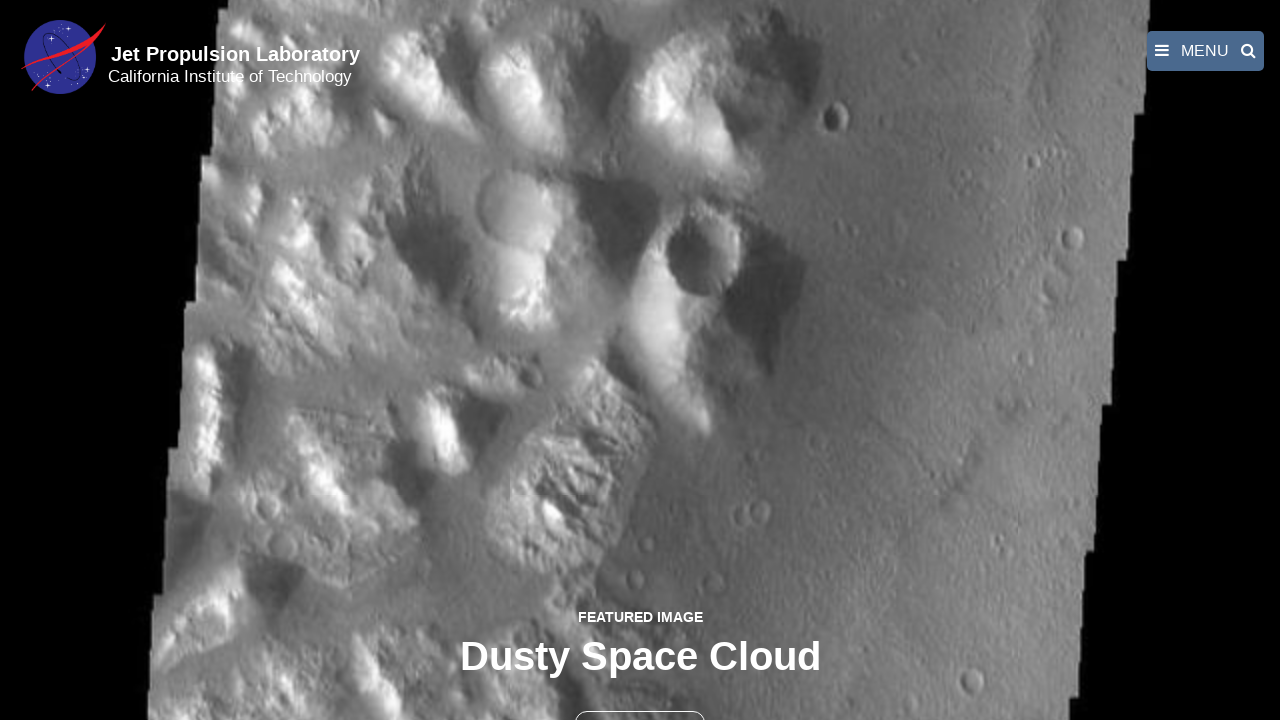

Clicked FULL IMAGE button to view featured Mars image at (640, 362) on a:has-text('FULL IMAGE')
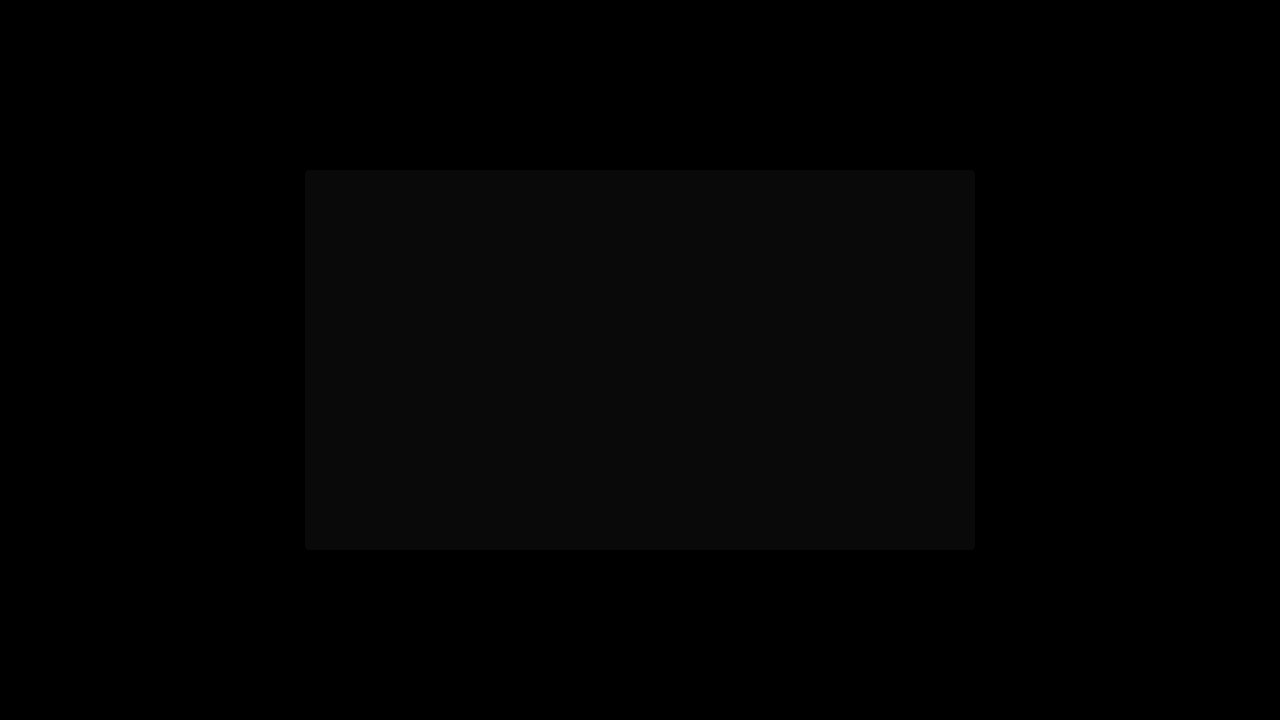

Full-size Mars image loaded in lightbox
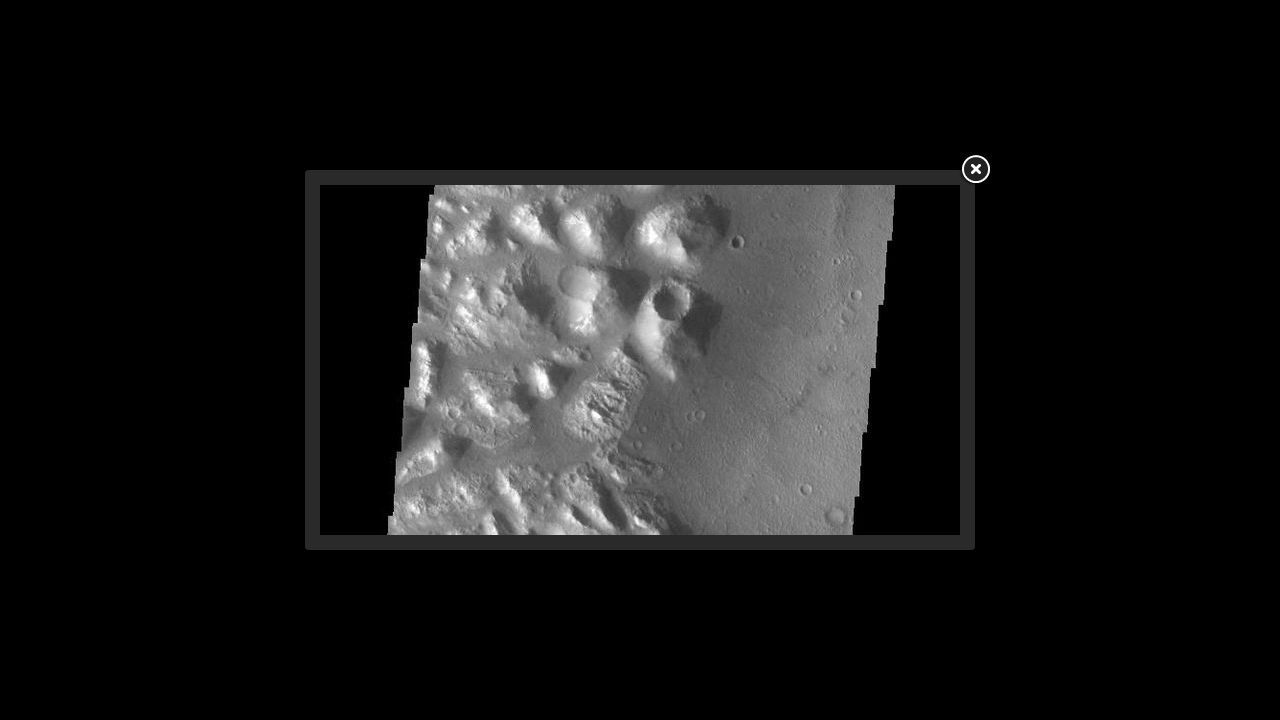

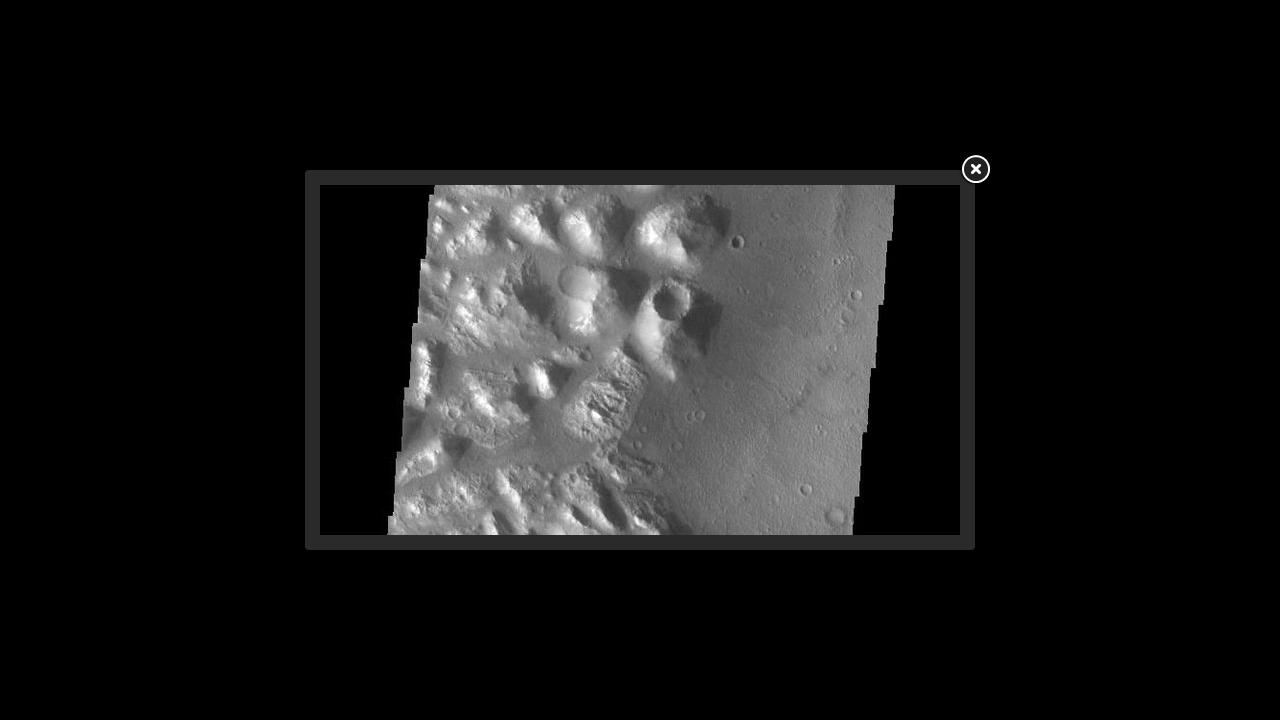